Tests for broken images on the page by checking if an image's naturalWidth attribute indicates it failed to load

Starting URL: https://demoqa.com/broken

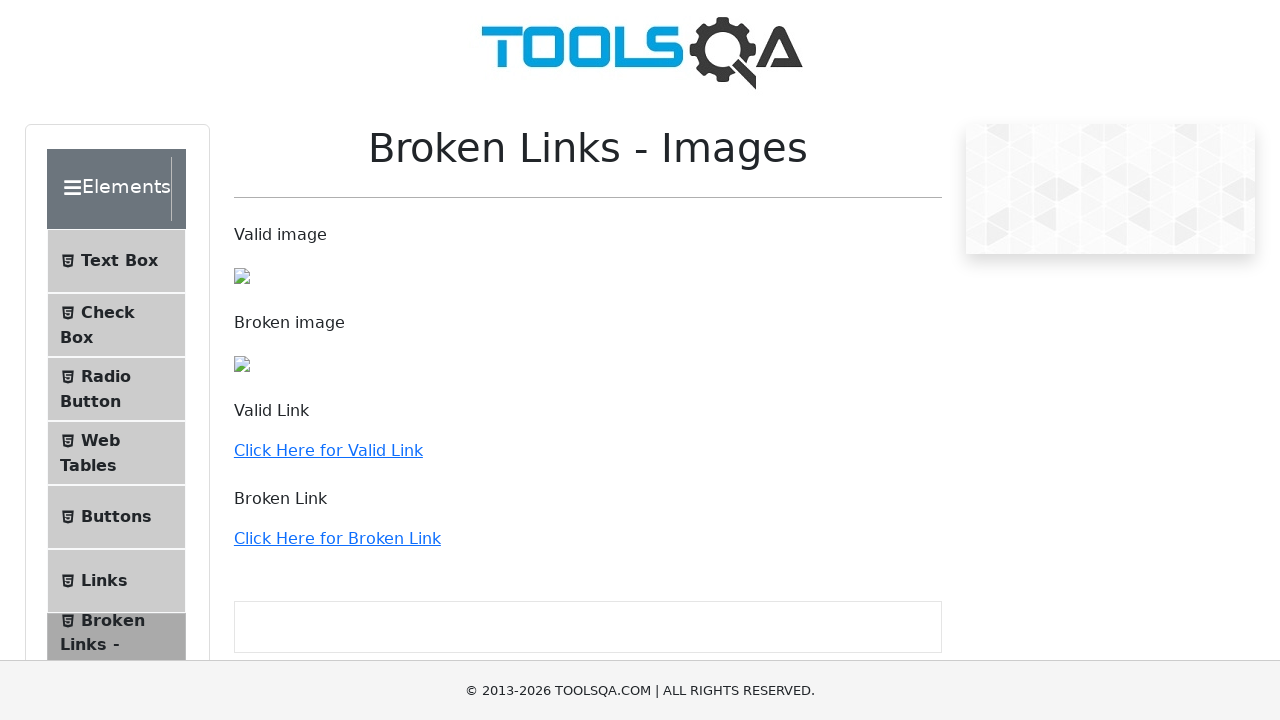

Navigated to https://demoqa.com/broken
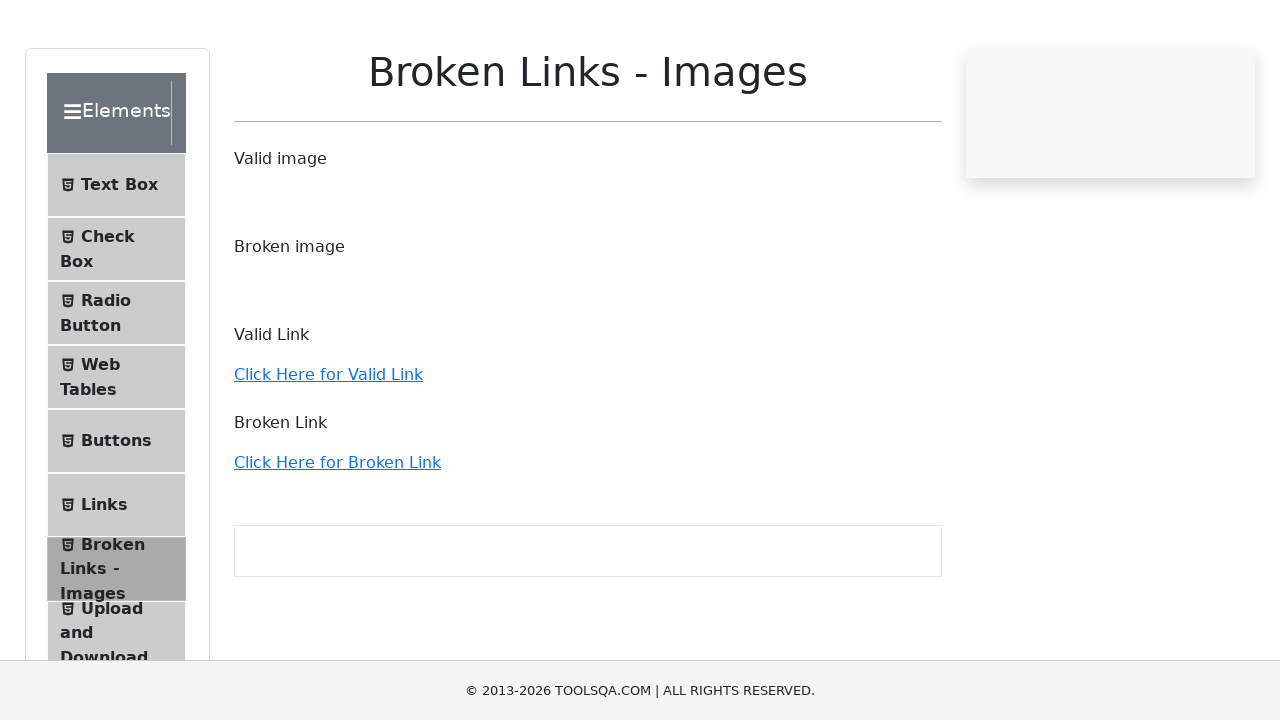

Located image element with src '/images/Toolsqa_1.jpg'
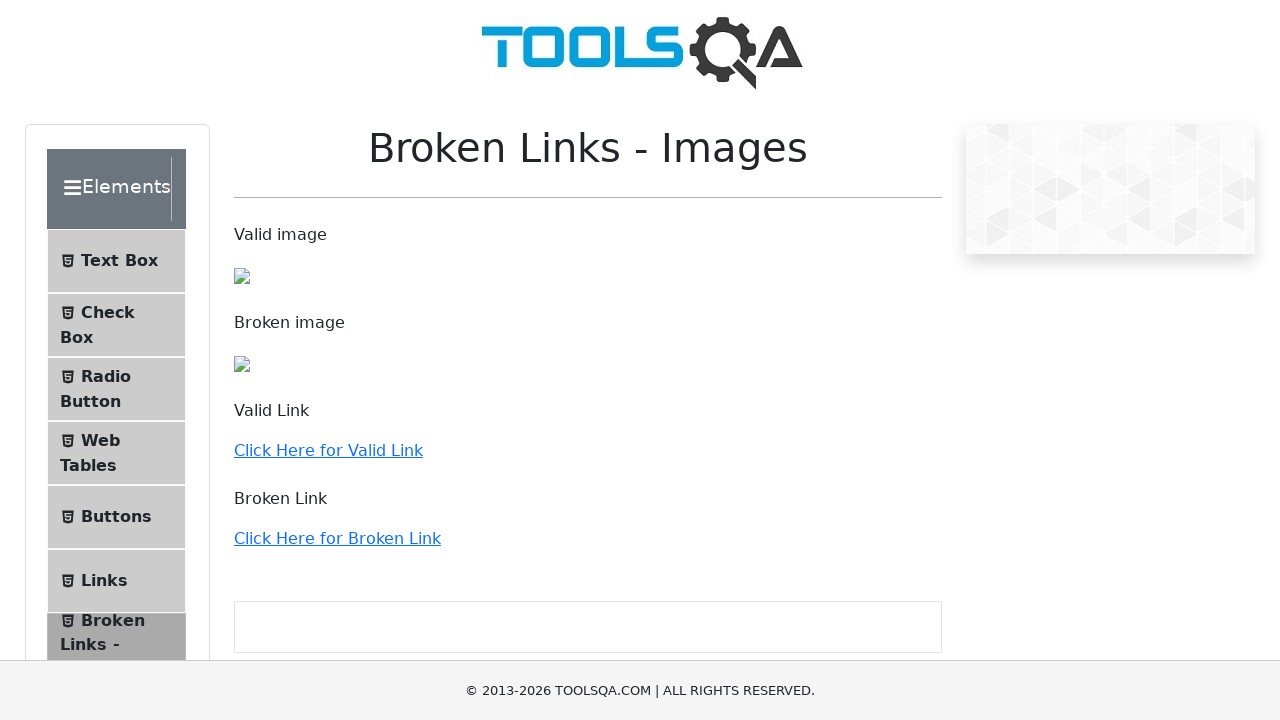

Evaluated image naturalWidth attribute to check if image failed to load
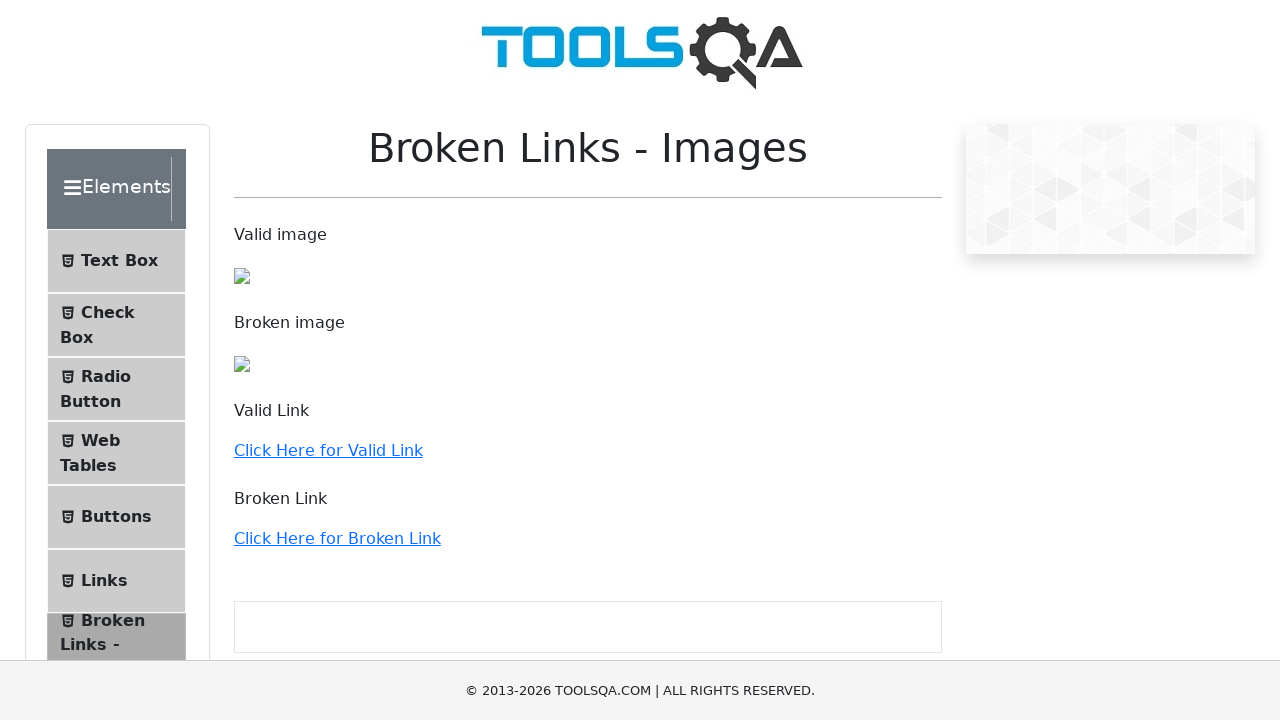

Image is broken - naturalWidth is 0
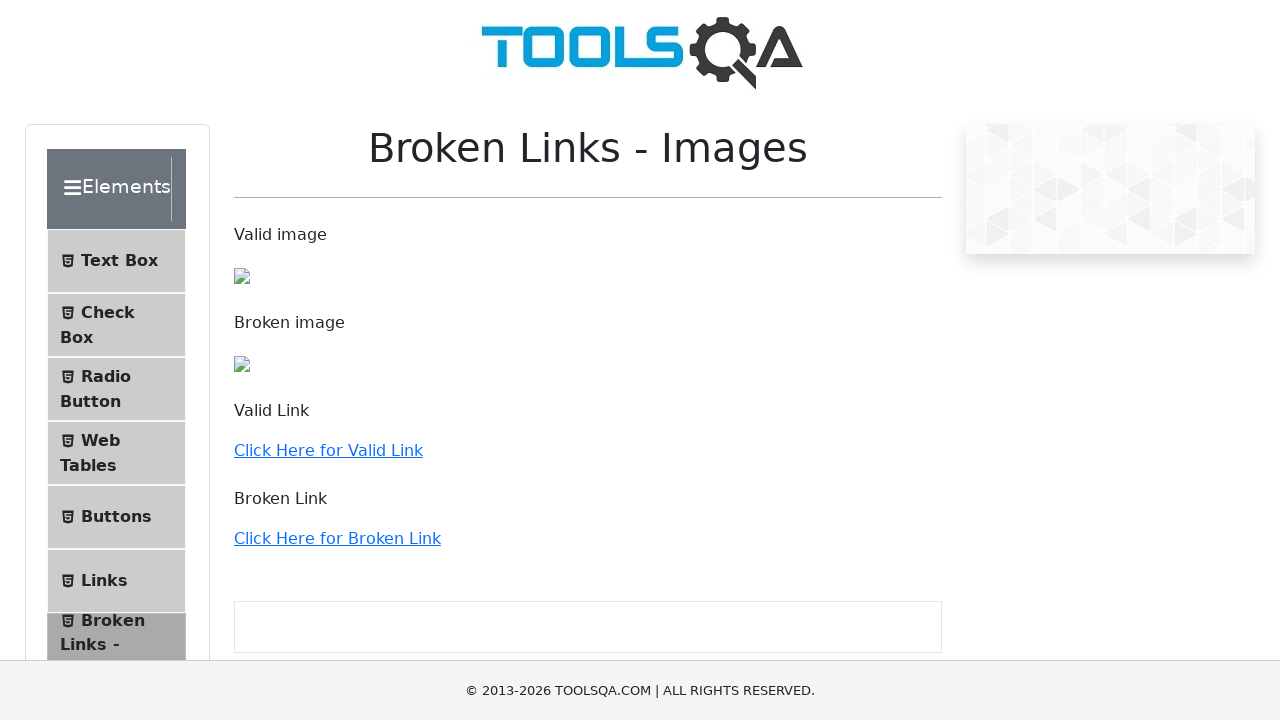

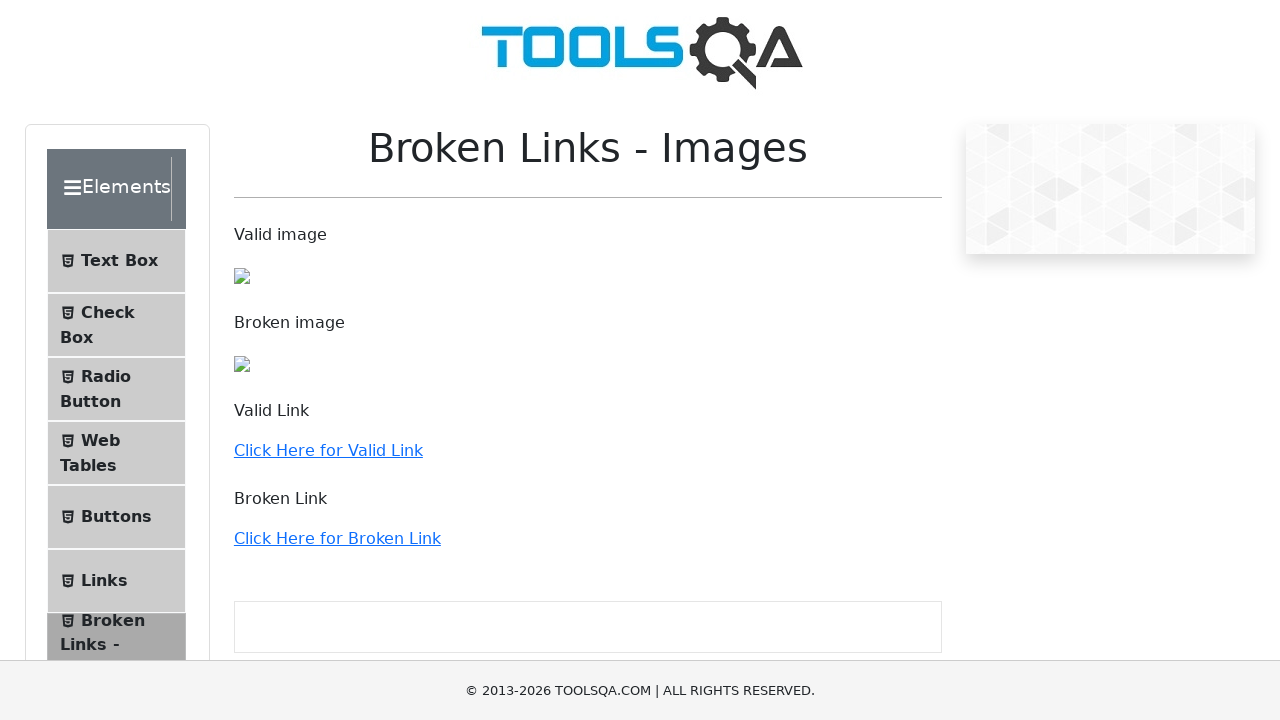